Tests the Python.org search functionality by entering "matplotlib" in the search bar and pressing Enter to submit the search.

Starting URL: https://www.python.org

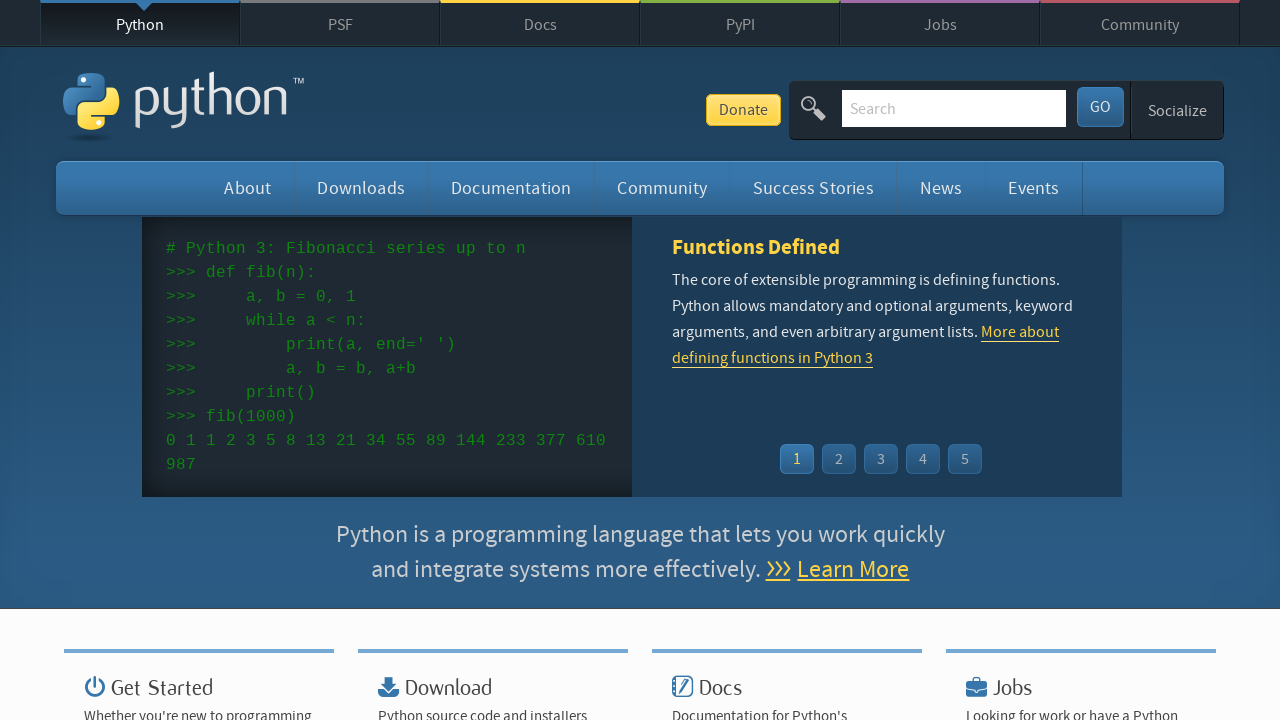

Filled search bar with 'matplotlib' on input[name='q']
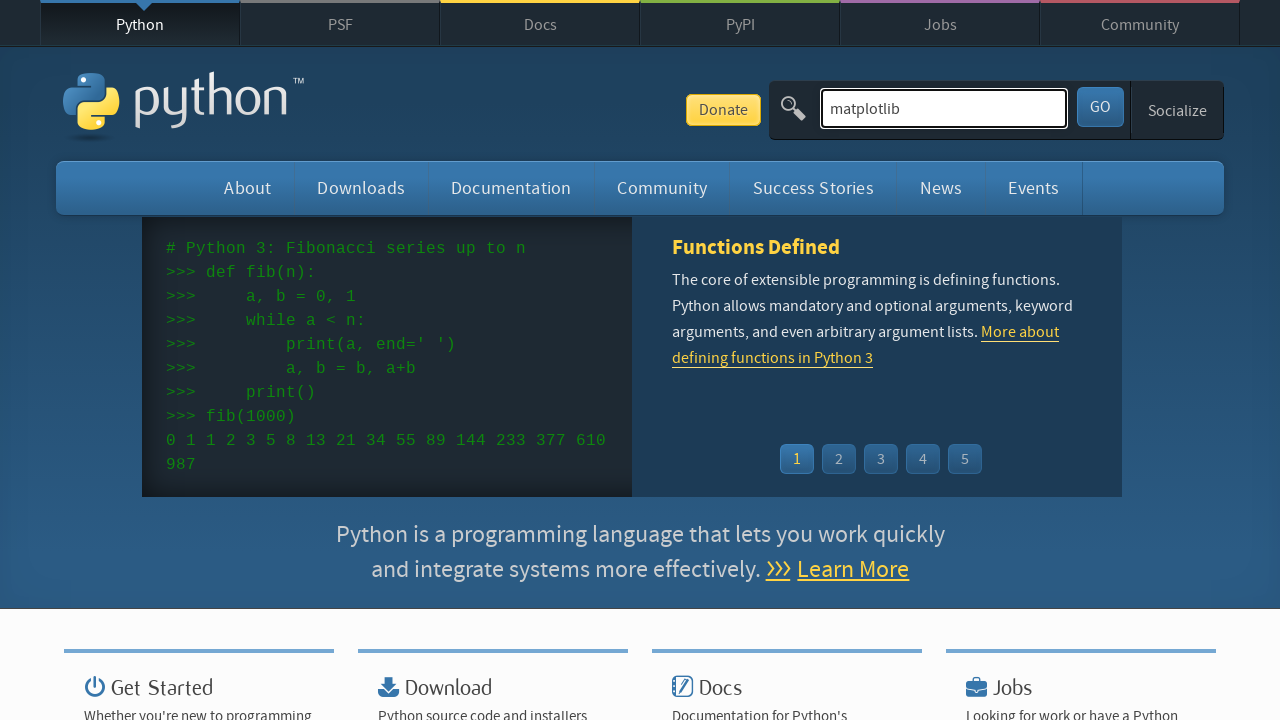

Pressed Enter to submit the search on input[name='q']
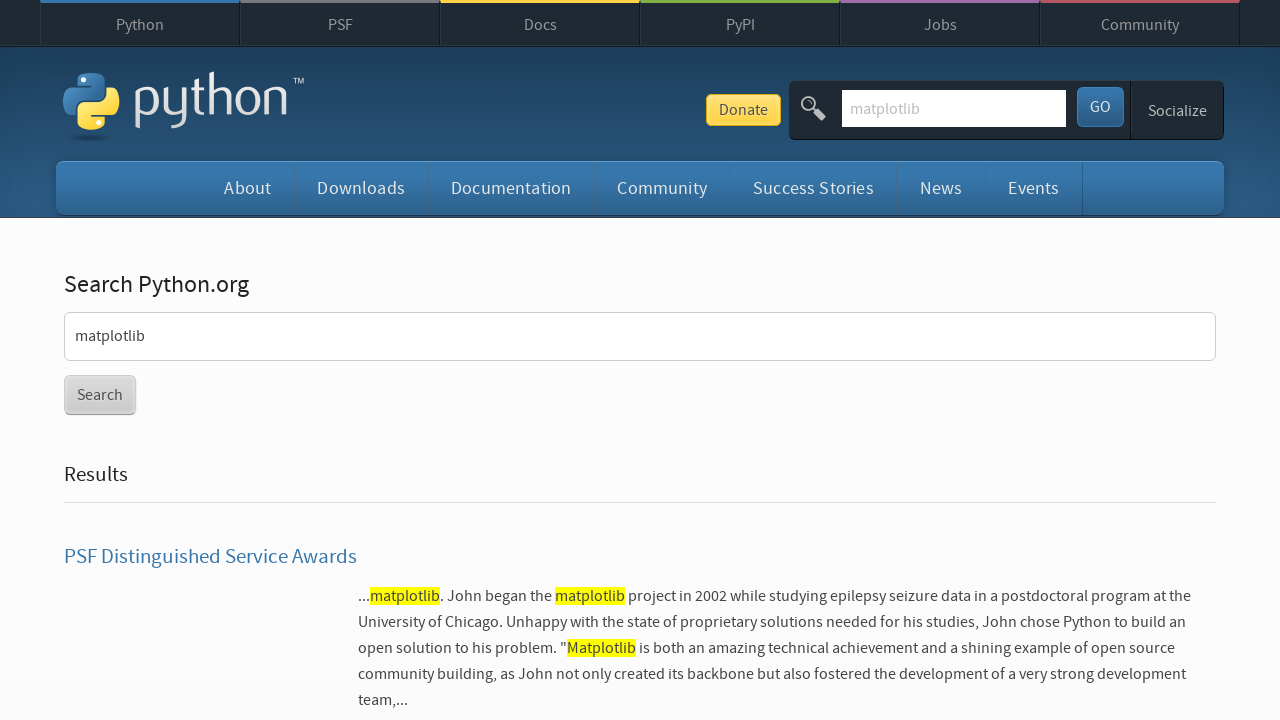

Search results page loaded with matplotlib query
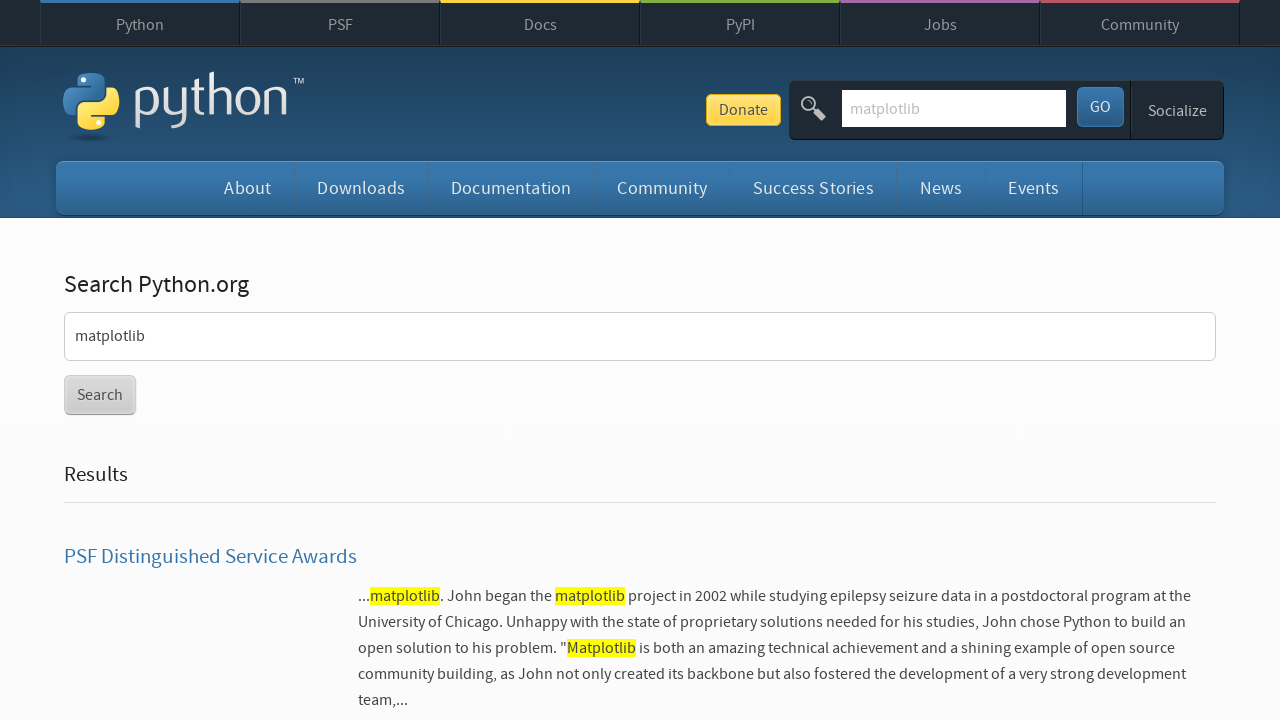

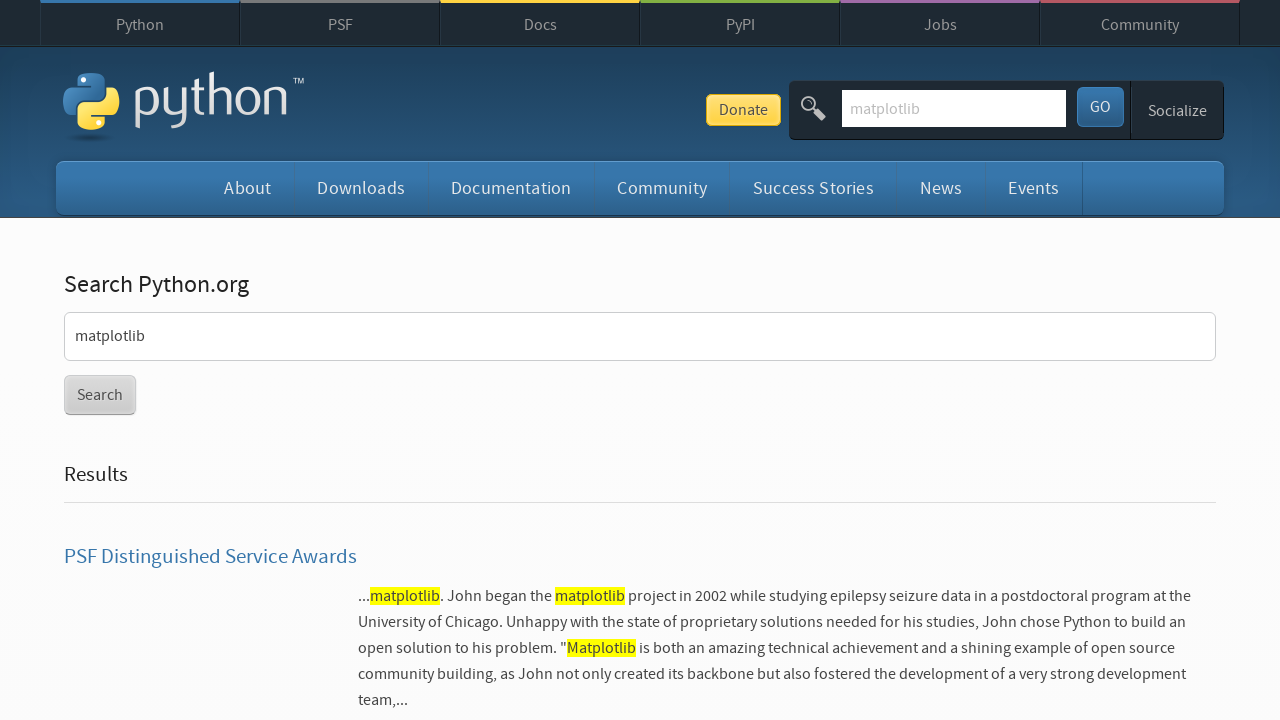